Tests search suggestions on Marshalls website by searching for items that may show suggested results (drill, rye, kiwi).

Starting URL: https://www.marshalls.com/us/store/index.jsp

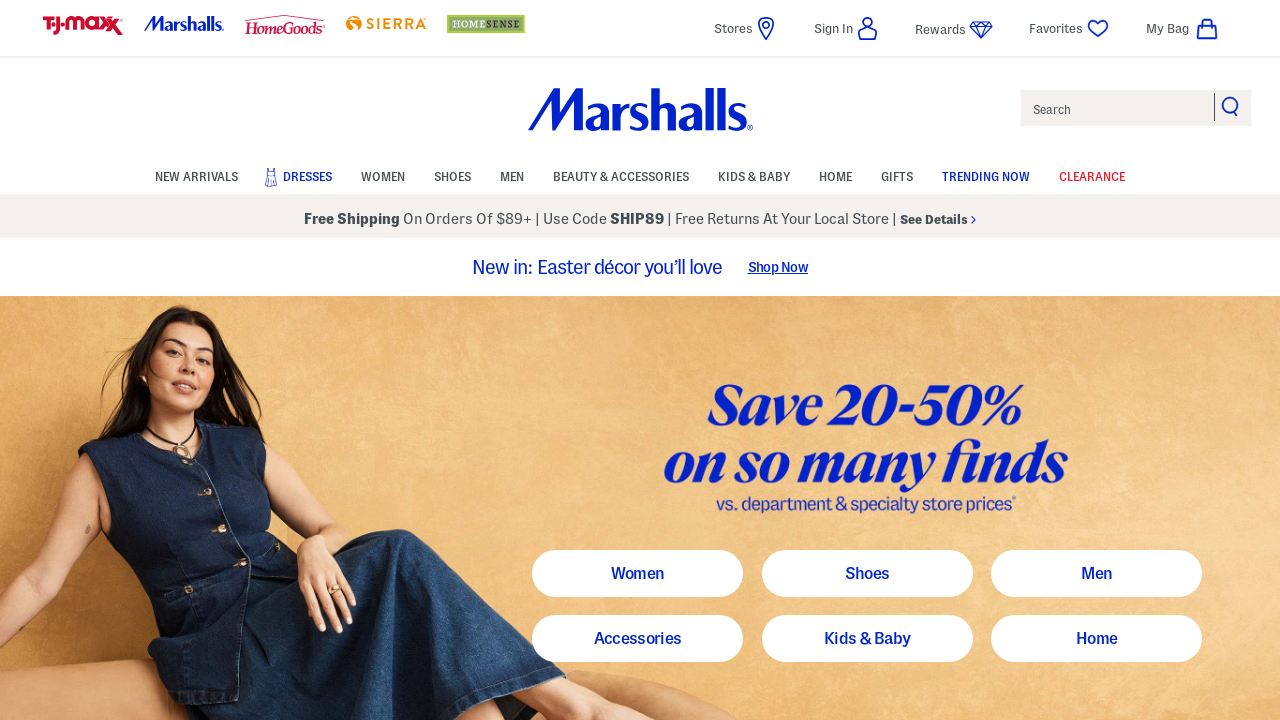

Search input field became visible
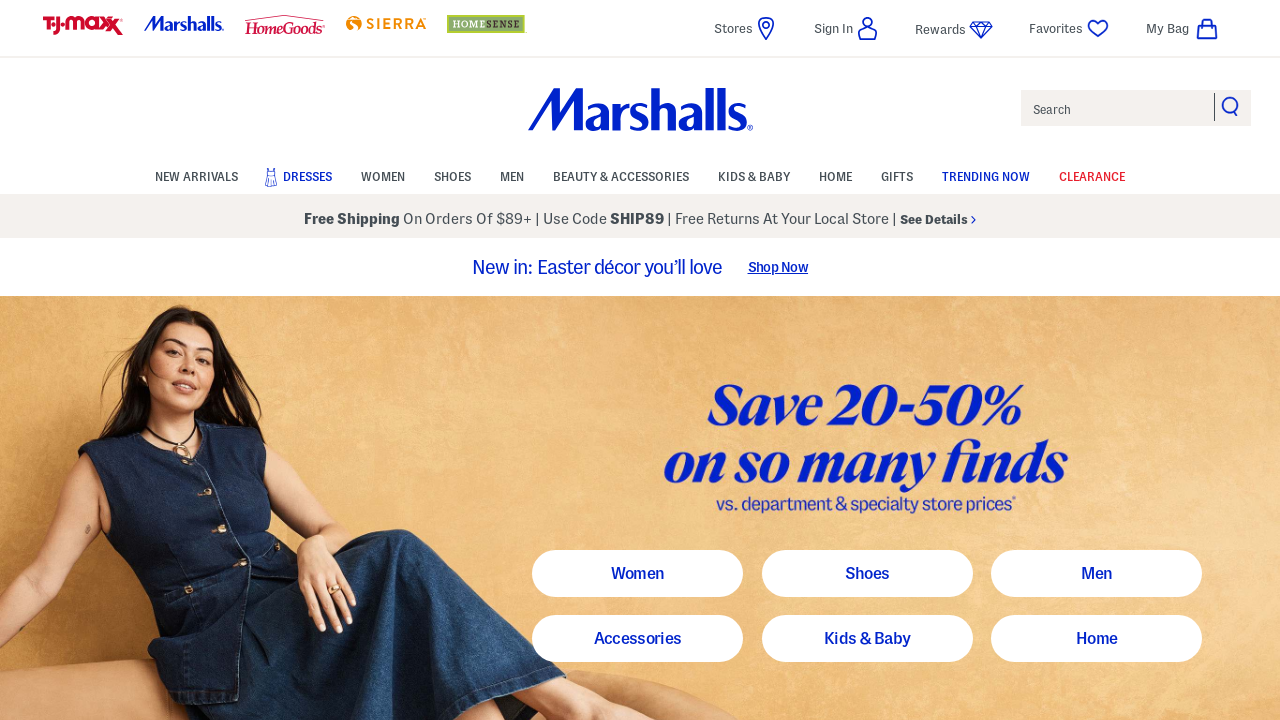

Clicked on search input field at (1136, 108) on #search-text-input
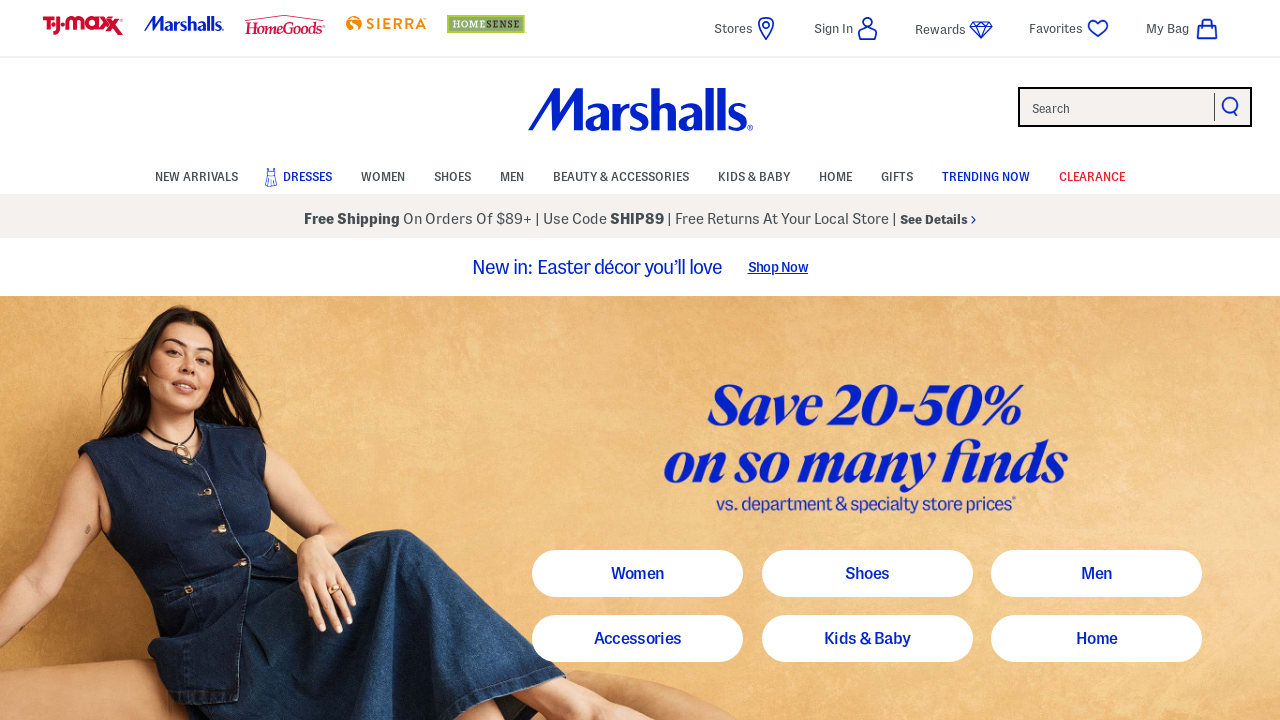

Filled search field with 'drill' on #search-text-input
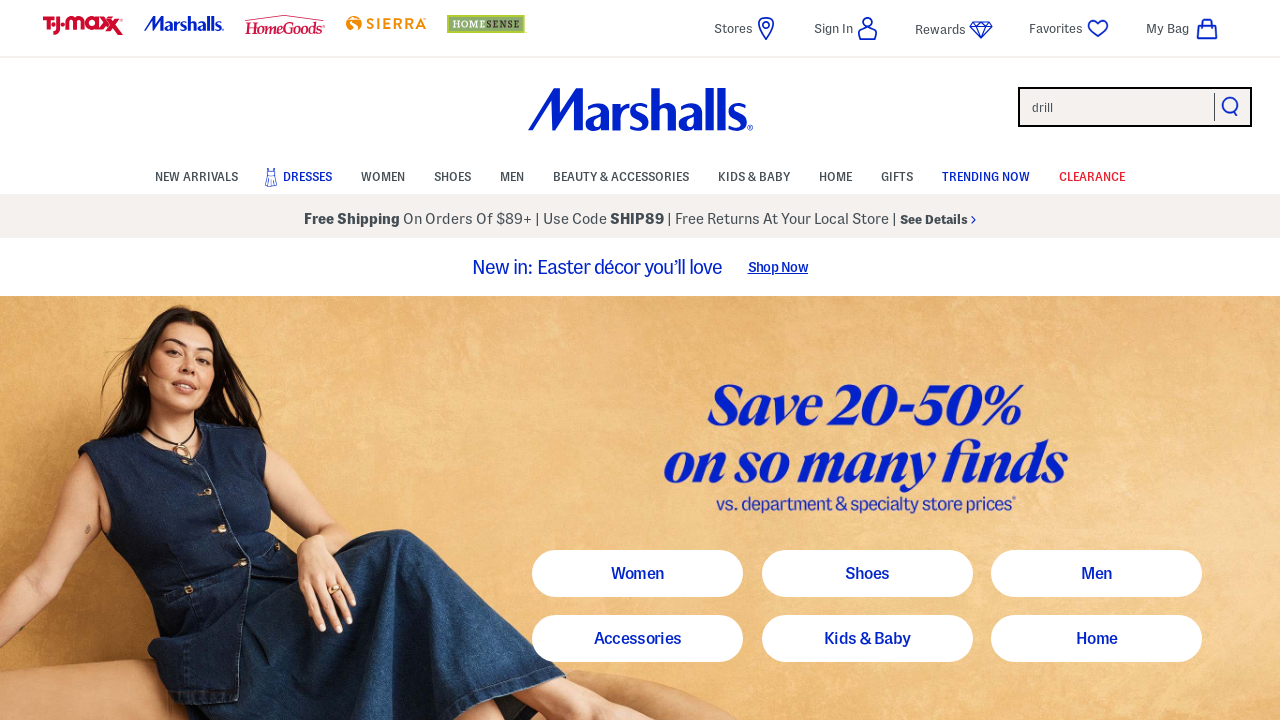

Clicked search submit button to search for 'drill' at (1231, 106) on #search-submit-button
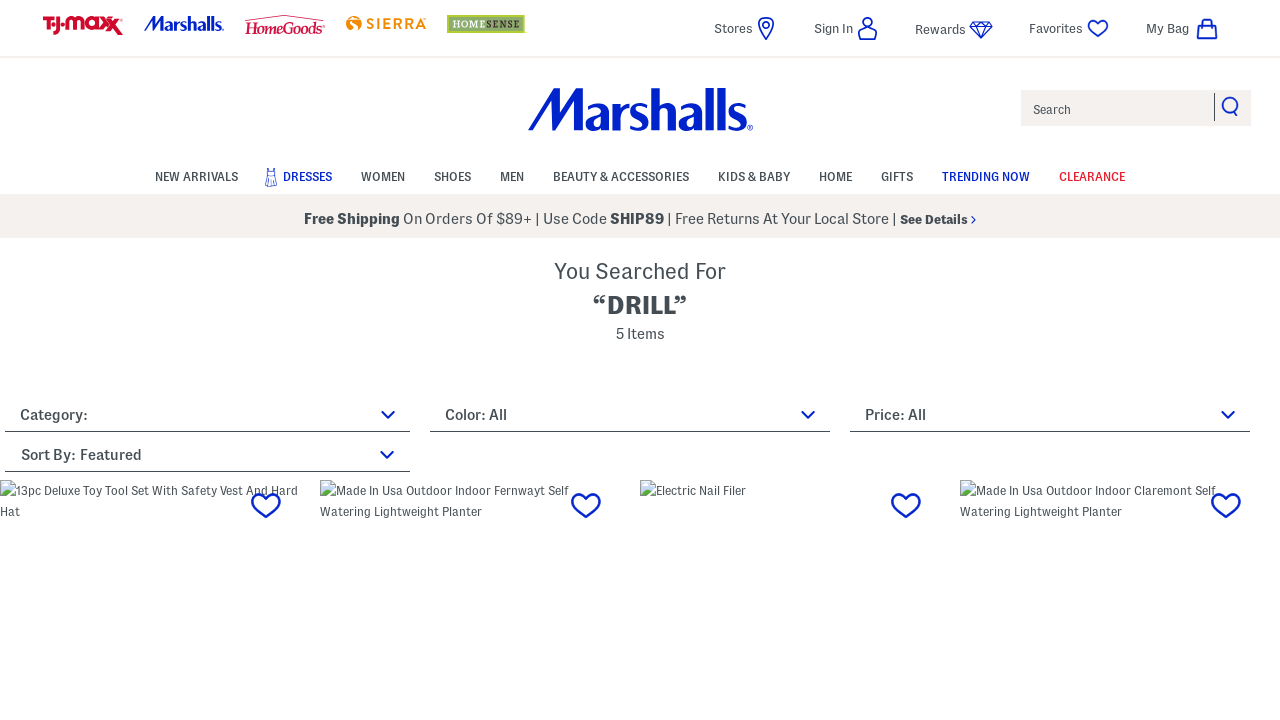

Search results for 'drill' loaded (networkidle)
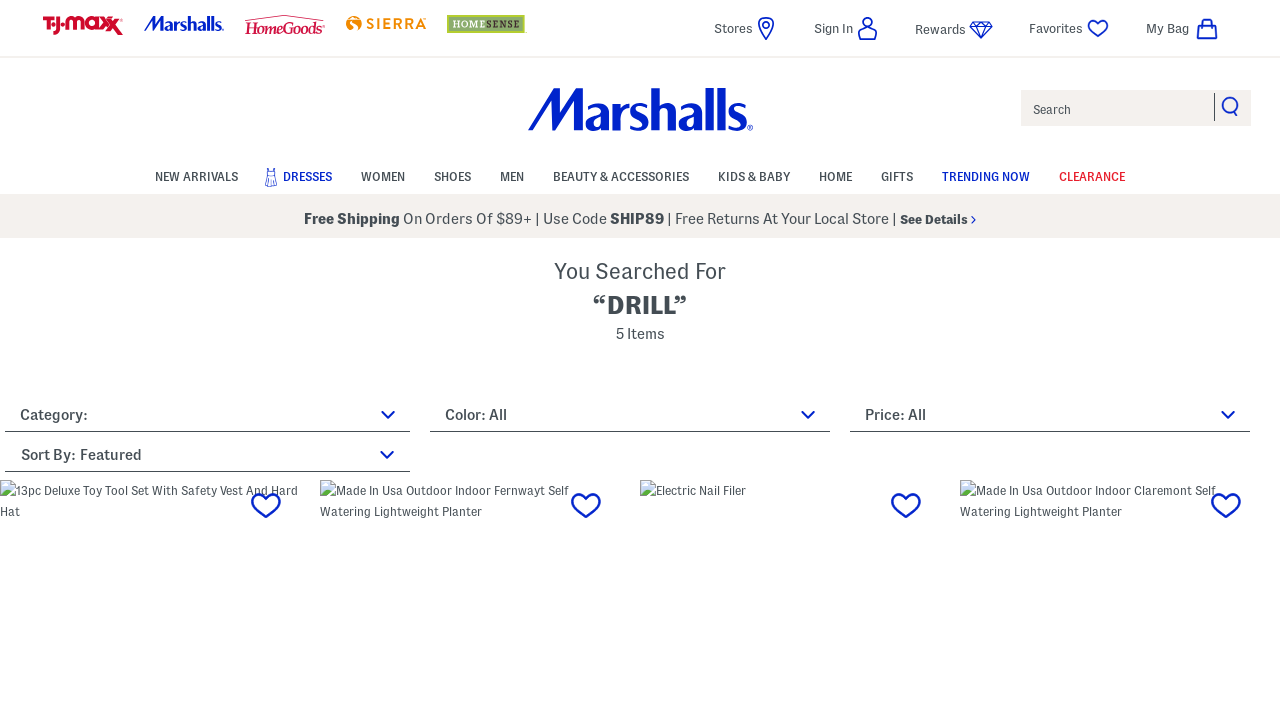

Clicked on search input field at (1136, 108) on #search-text-input
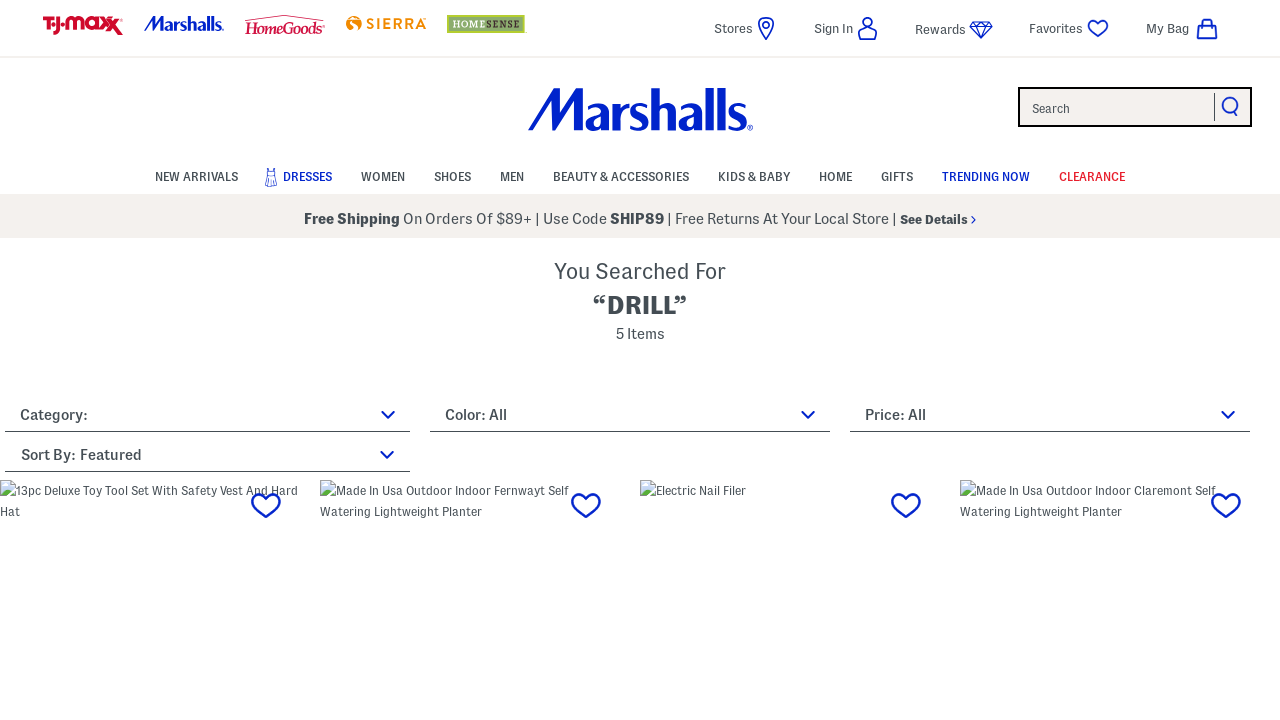

Filled search field with 'rye' on #search-text-input
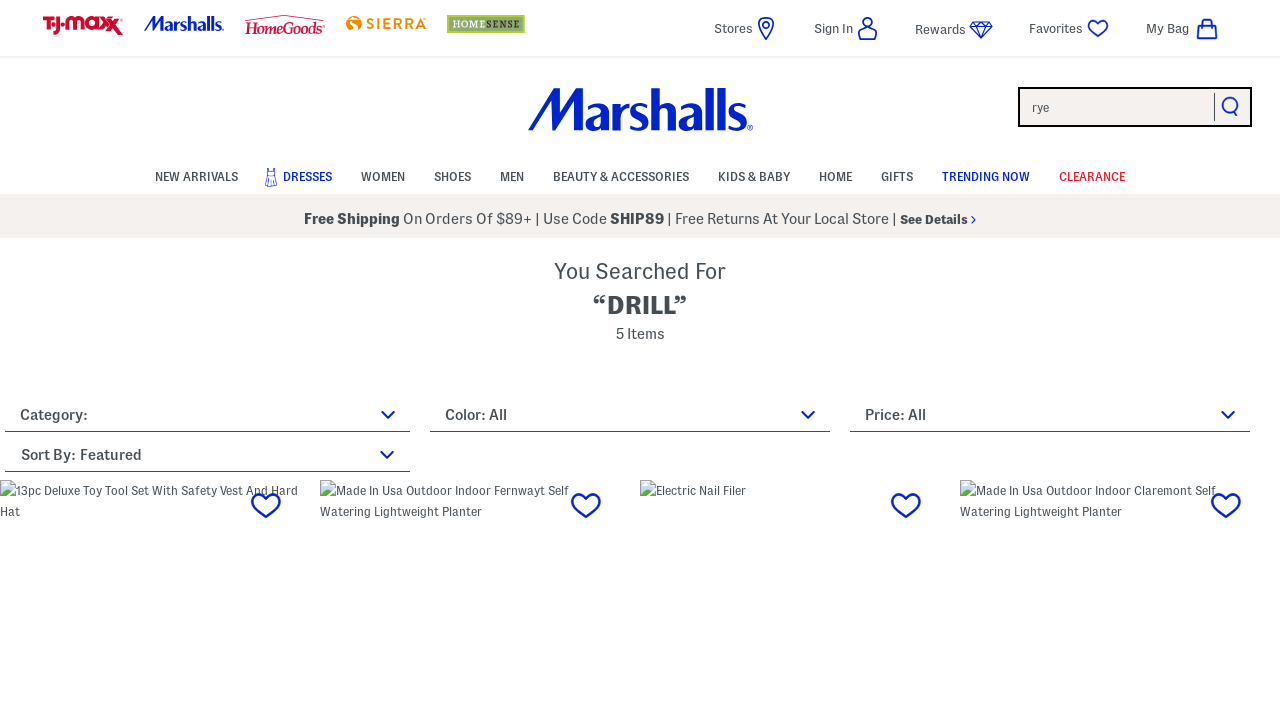

Clicked search submit button to search for 'rye' at (1231, 106) on #search-submit-button
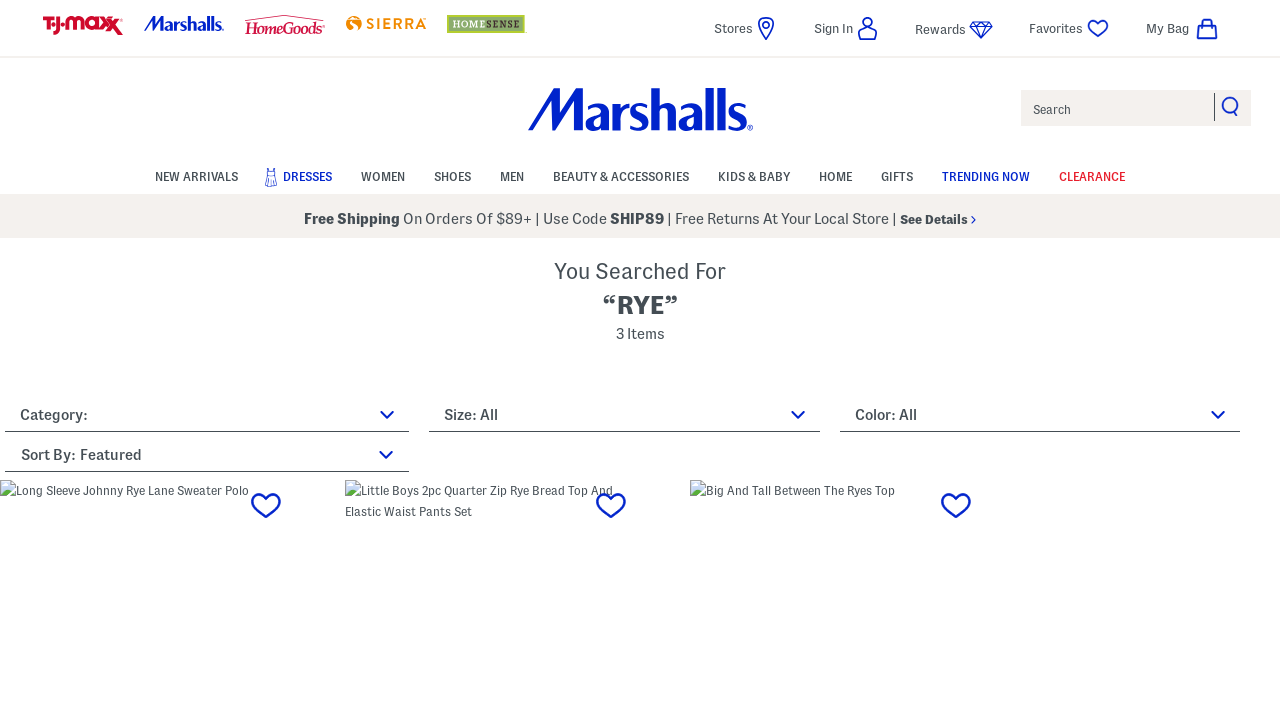

Search results for 'rye' loaded (networkidle)
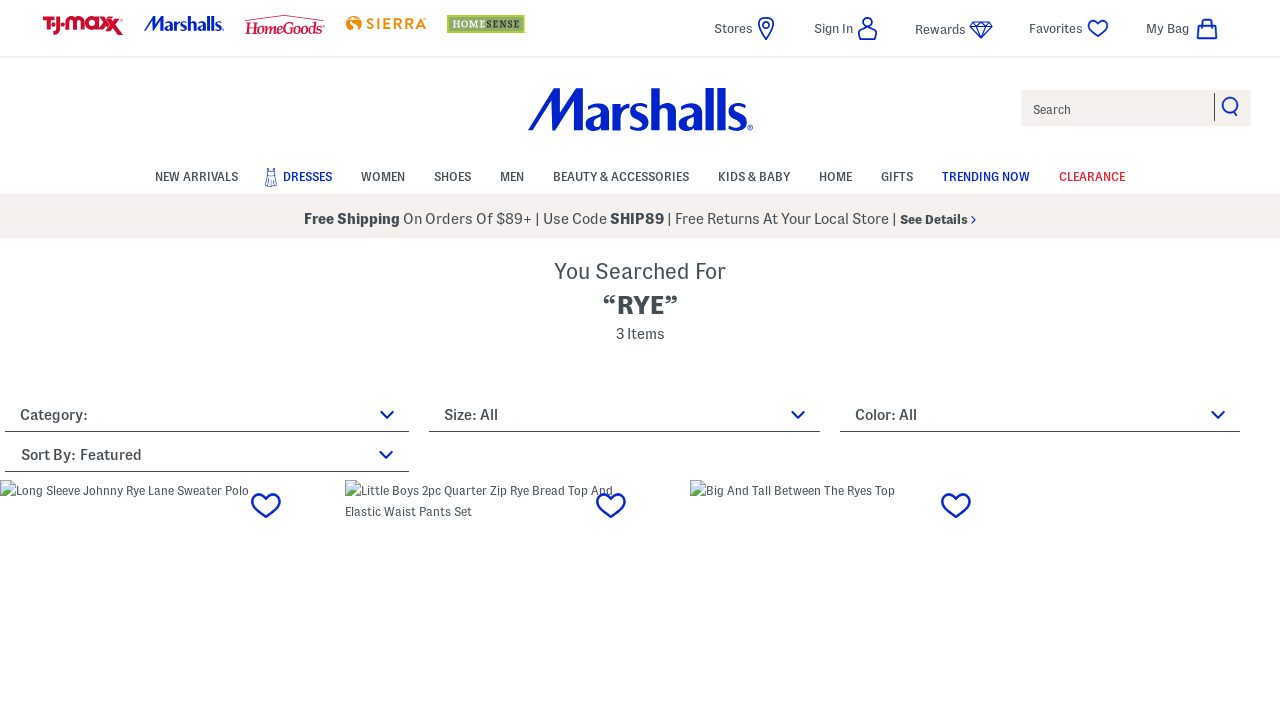

Clicked on search input field at (1136, 108) on #search-text-input
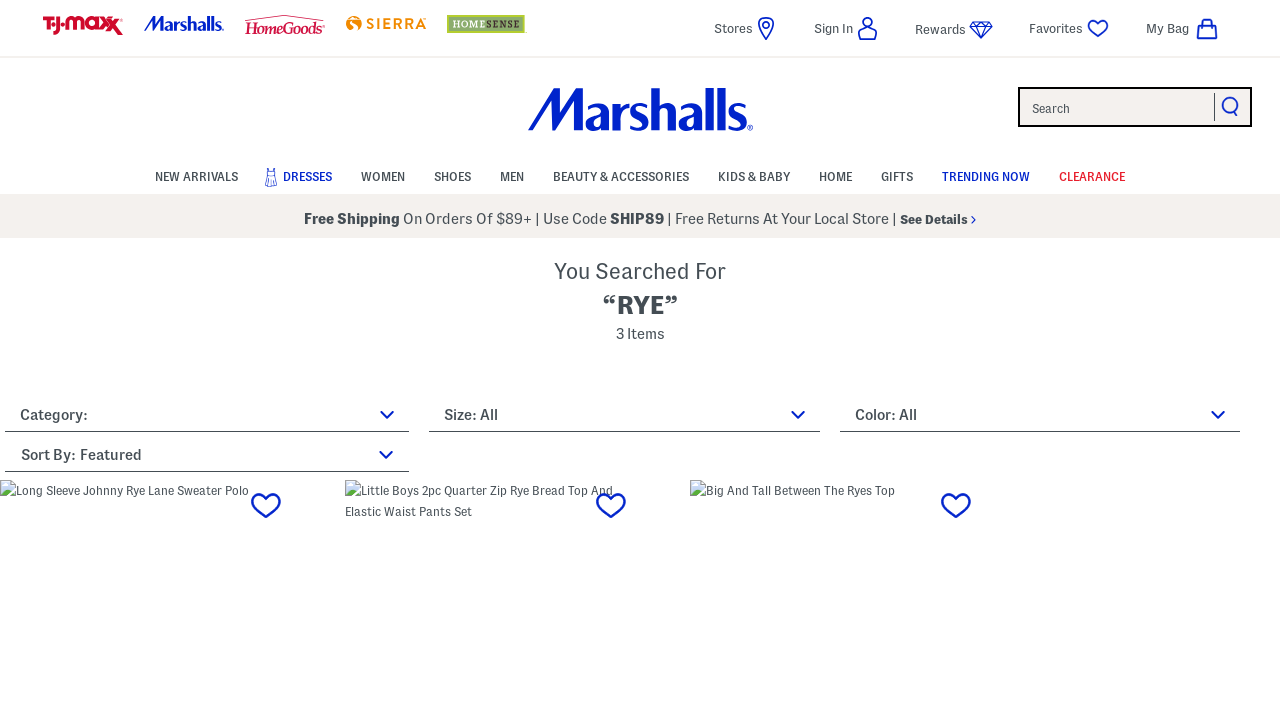

Filled search field with 'kiwi' on #search-text-input
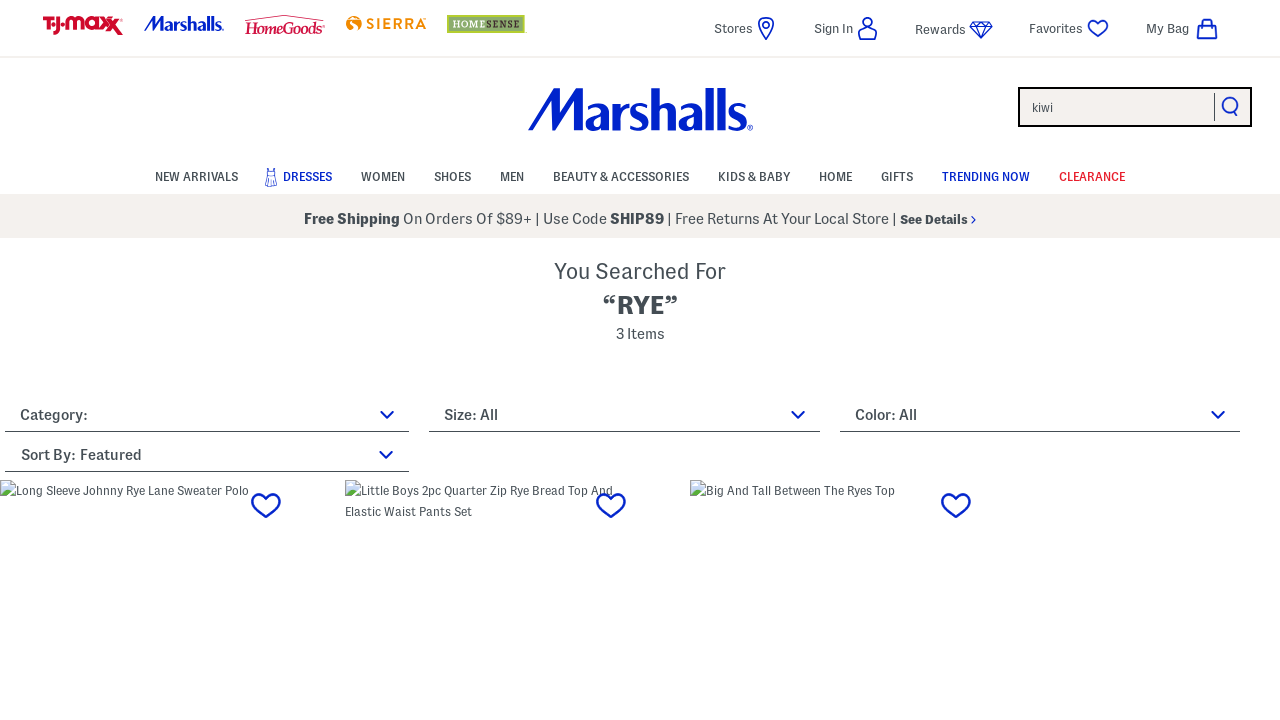

Clicked search submit button to search for 'kiwi' at (1231, 106) on #search-submit-button
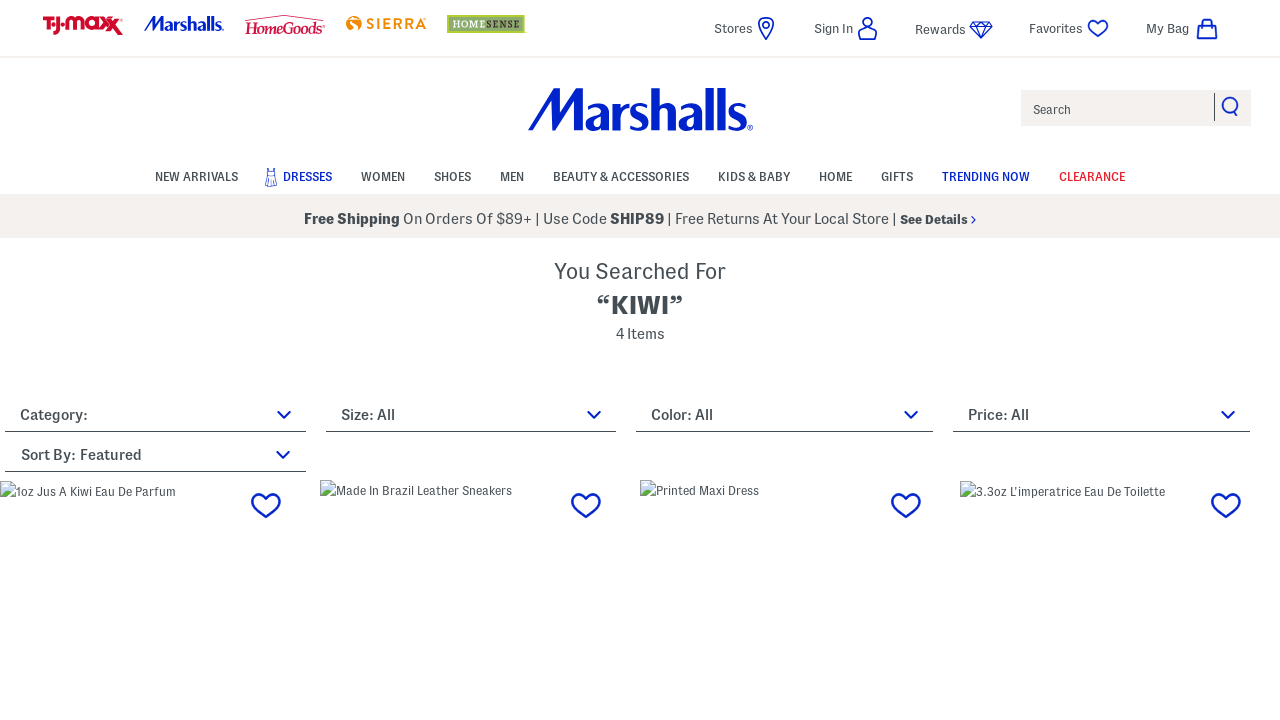

Search results for 'kiwi' loaded (networkidle)
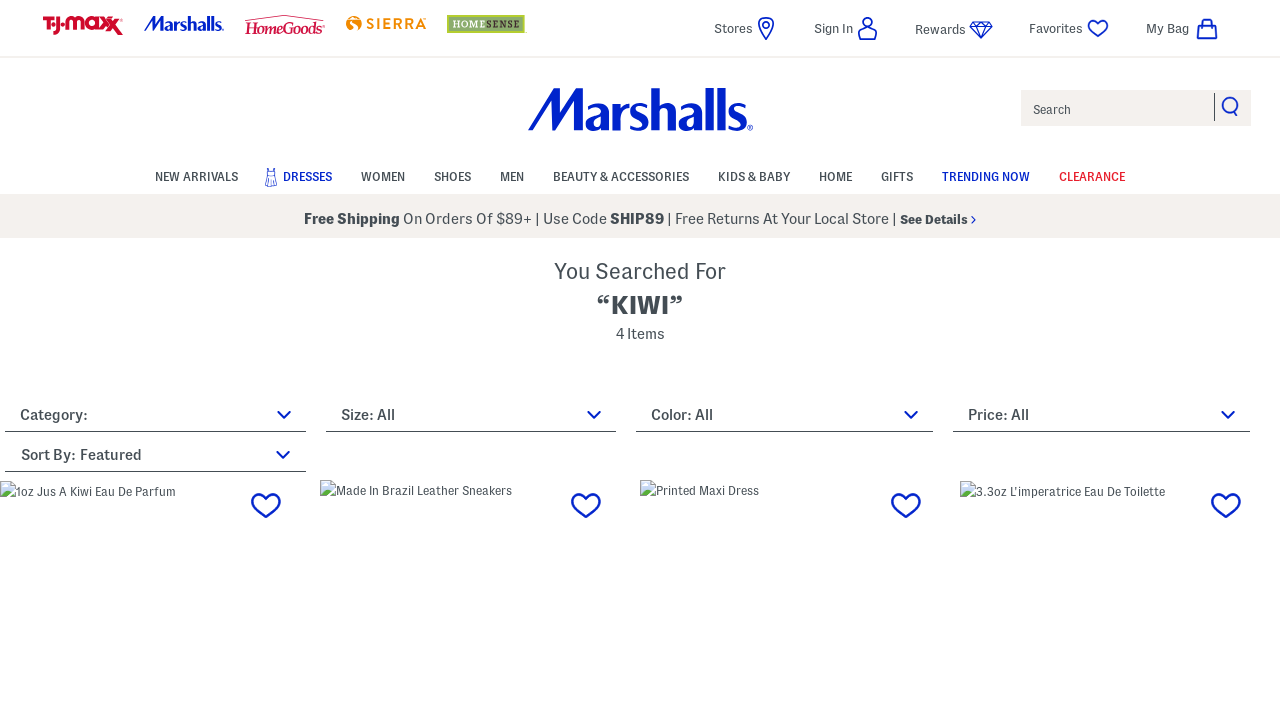

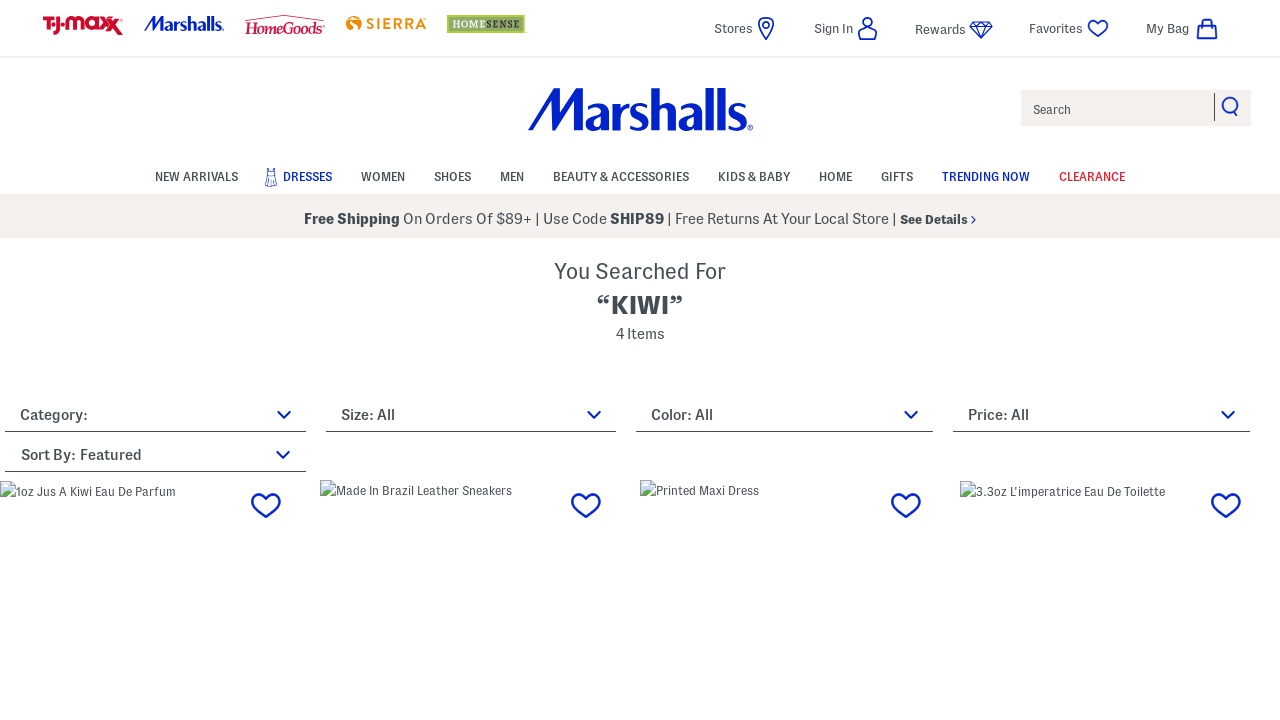